Tests browser window management methods by maximizing, minimizing, going fullscreen, and repositioning/resizing the browser window

Starting URL: https://techproeducation.com

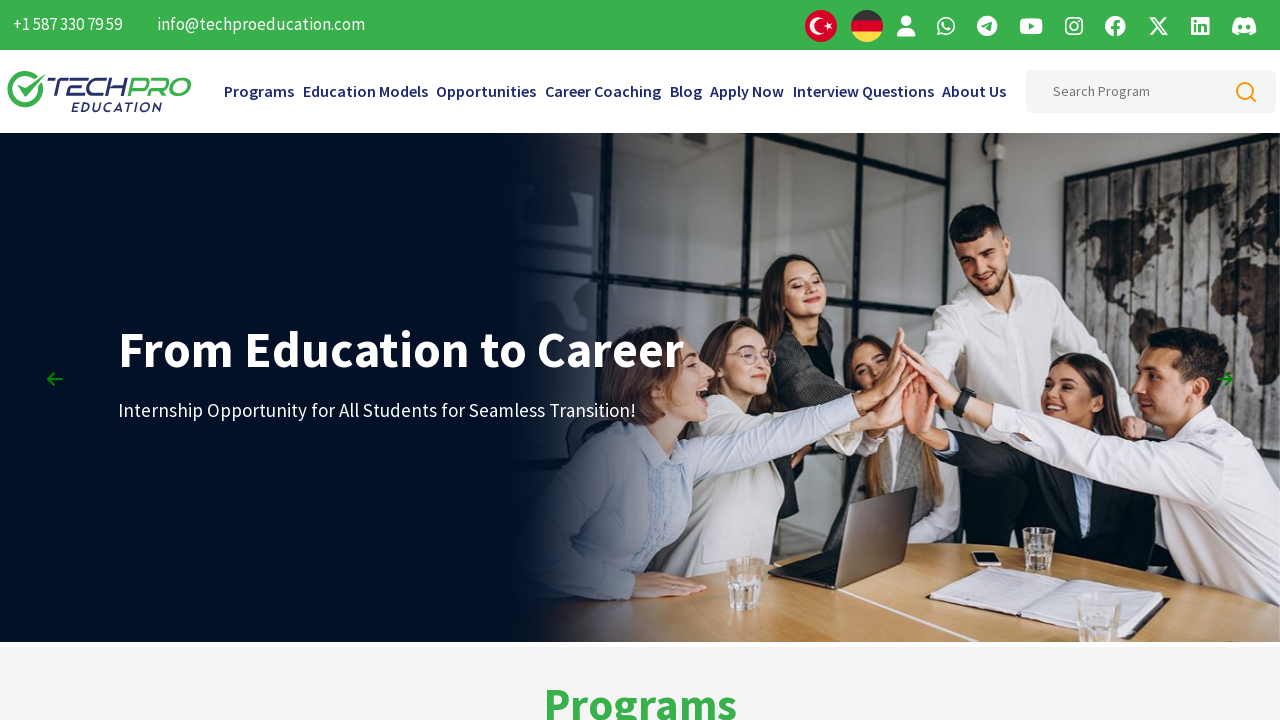

Retrieved initial viewport size
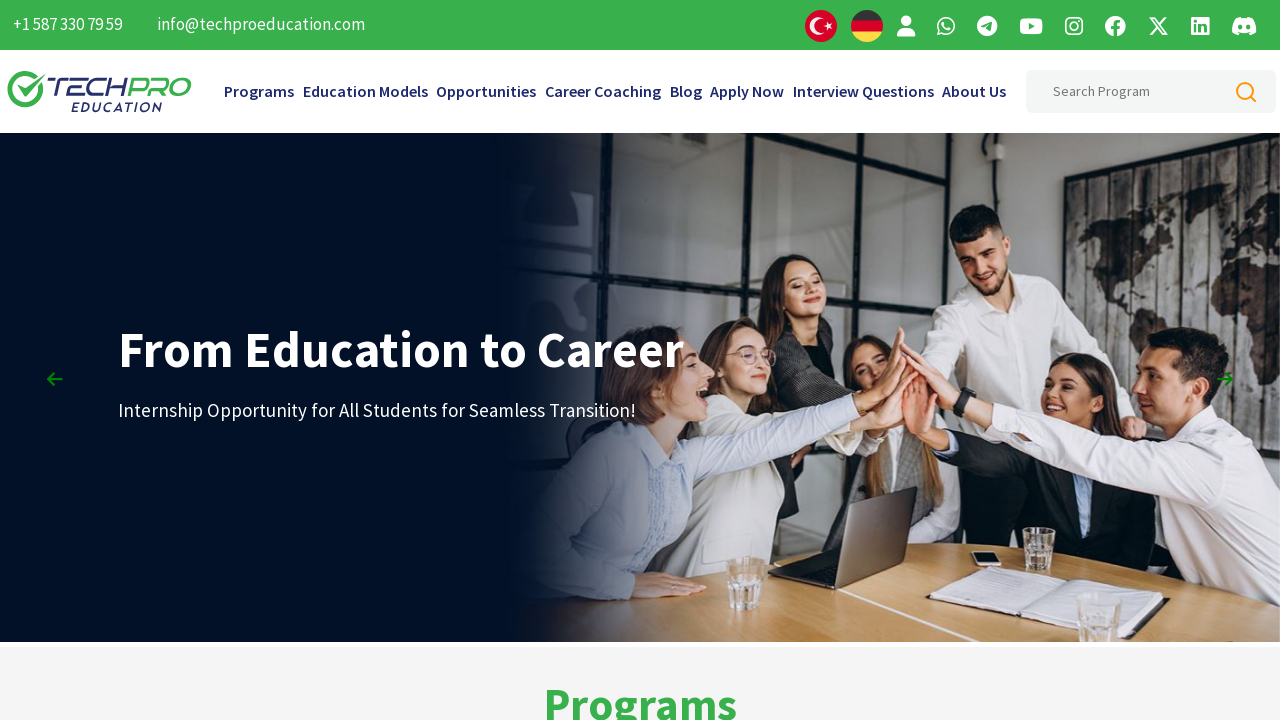

Set viewport to maximize (1920x1080)
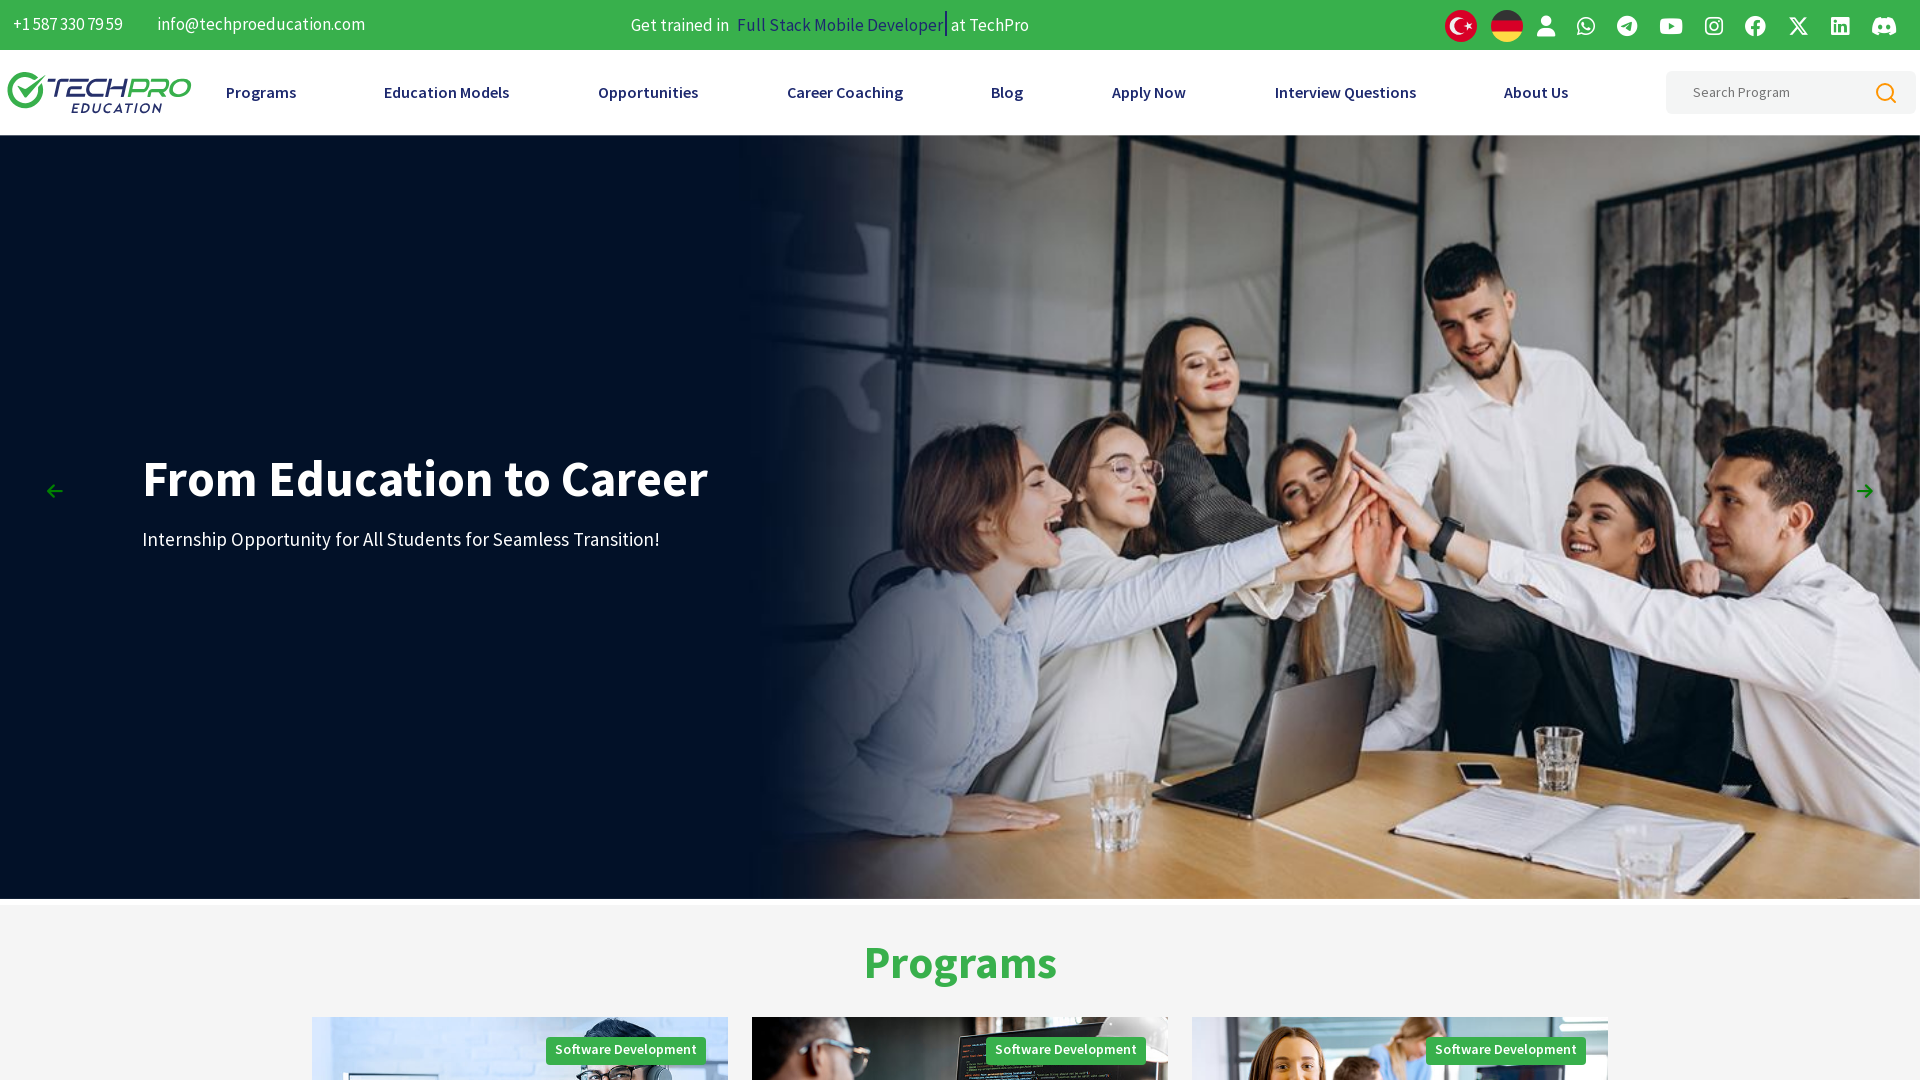

Waited 3 seconds for page to adjust after maximizing
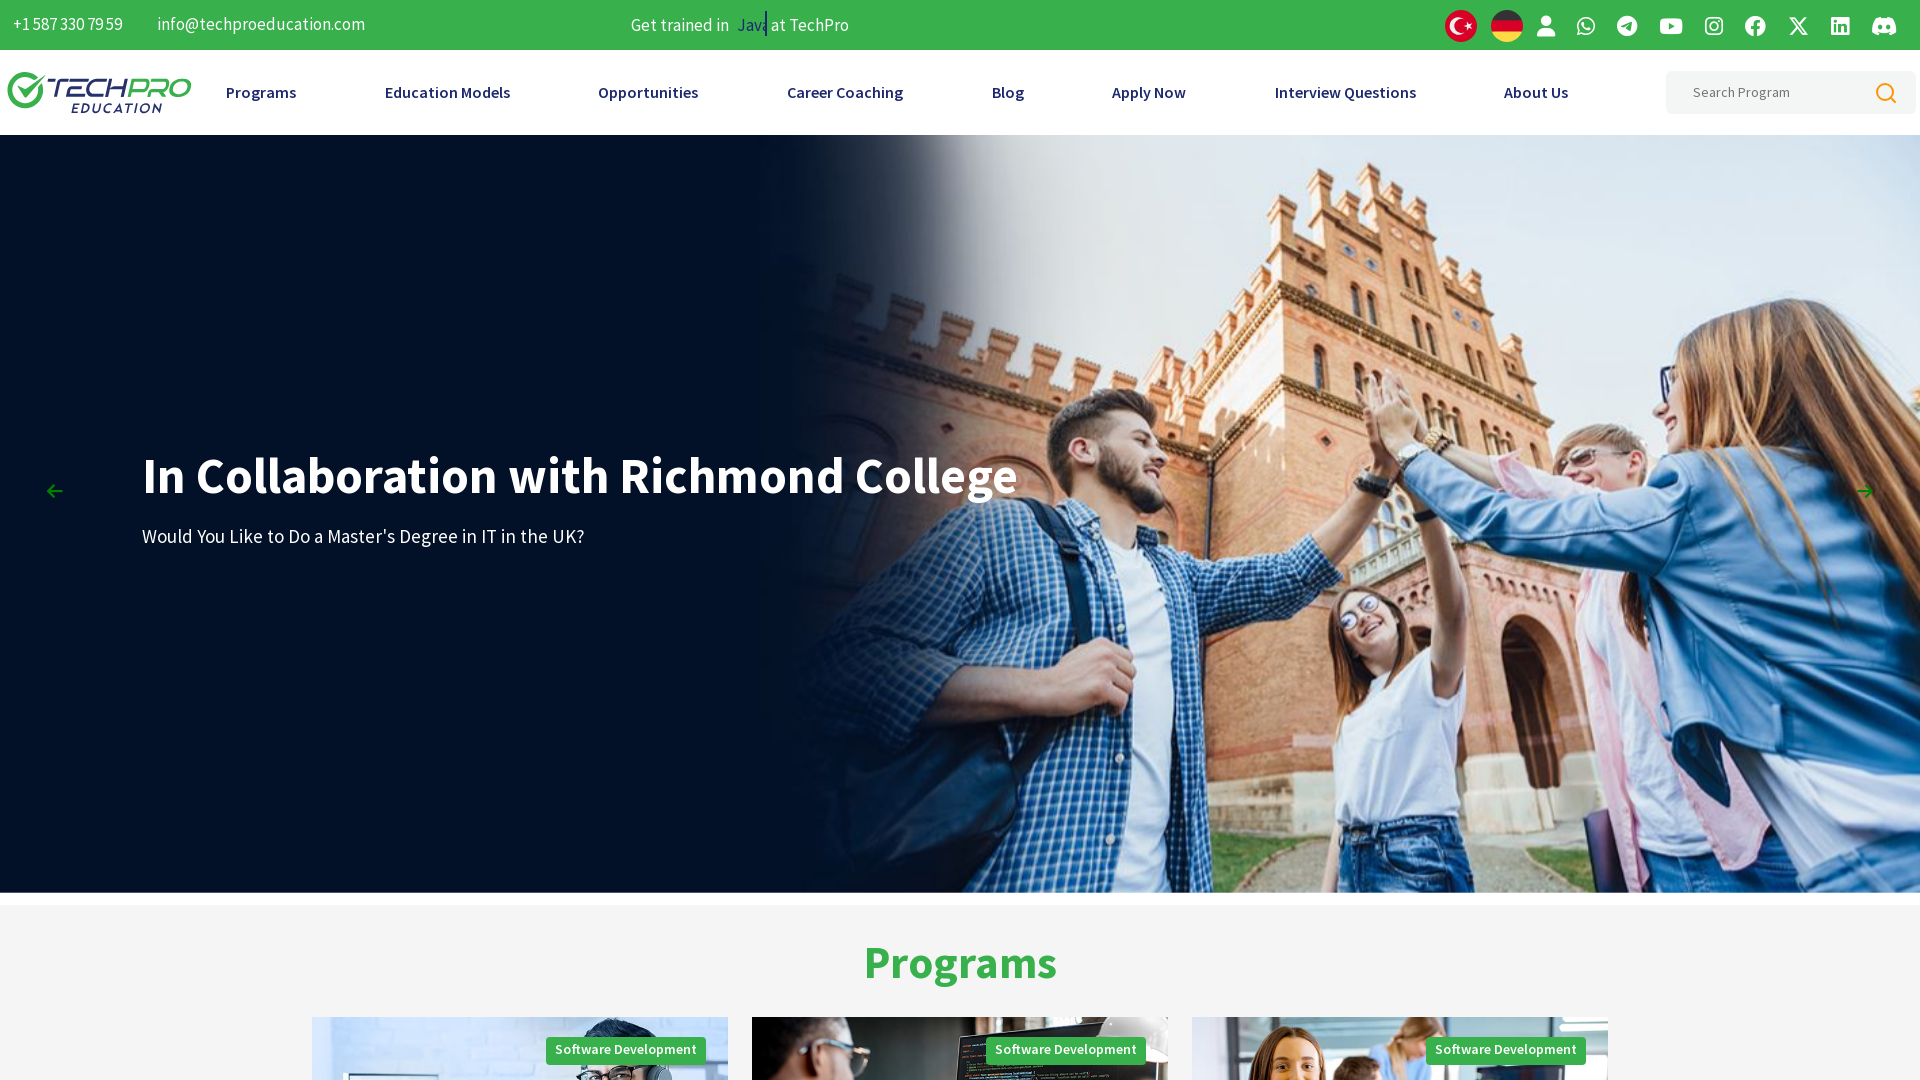

Retrieved viewport size after maximize operation
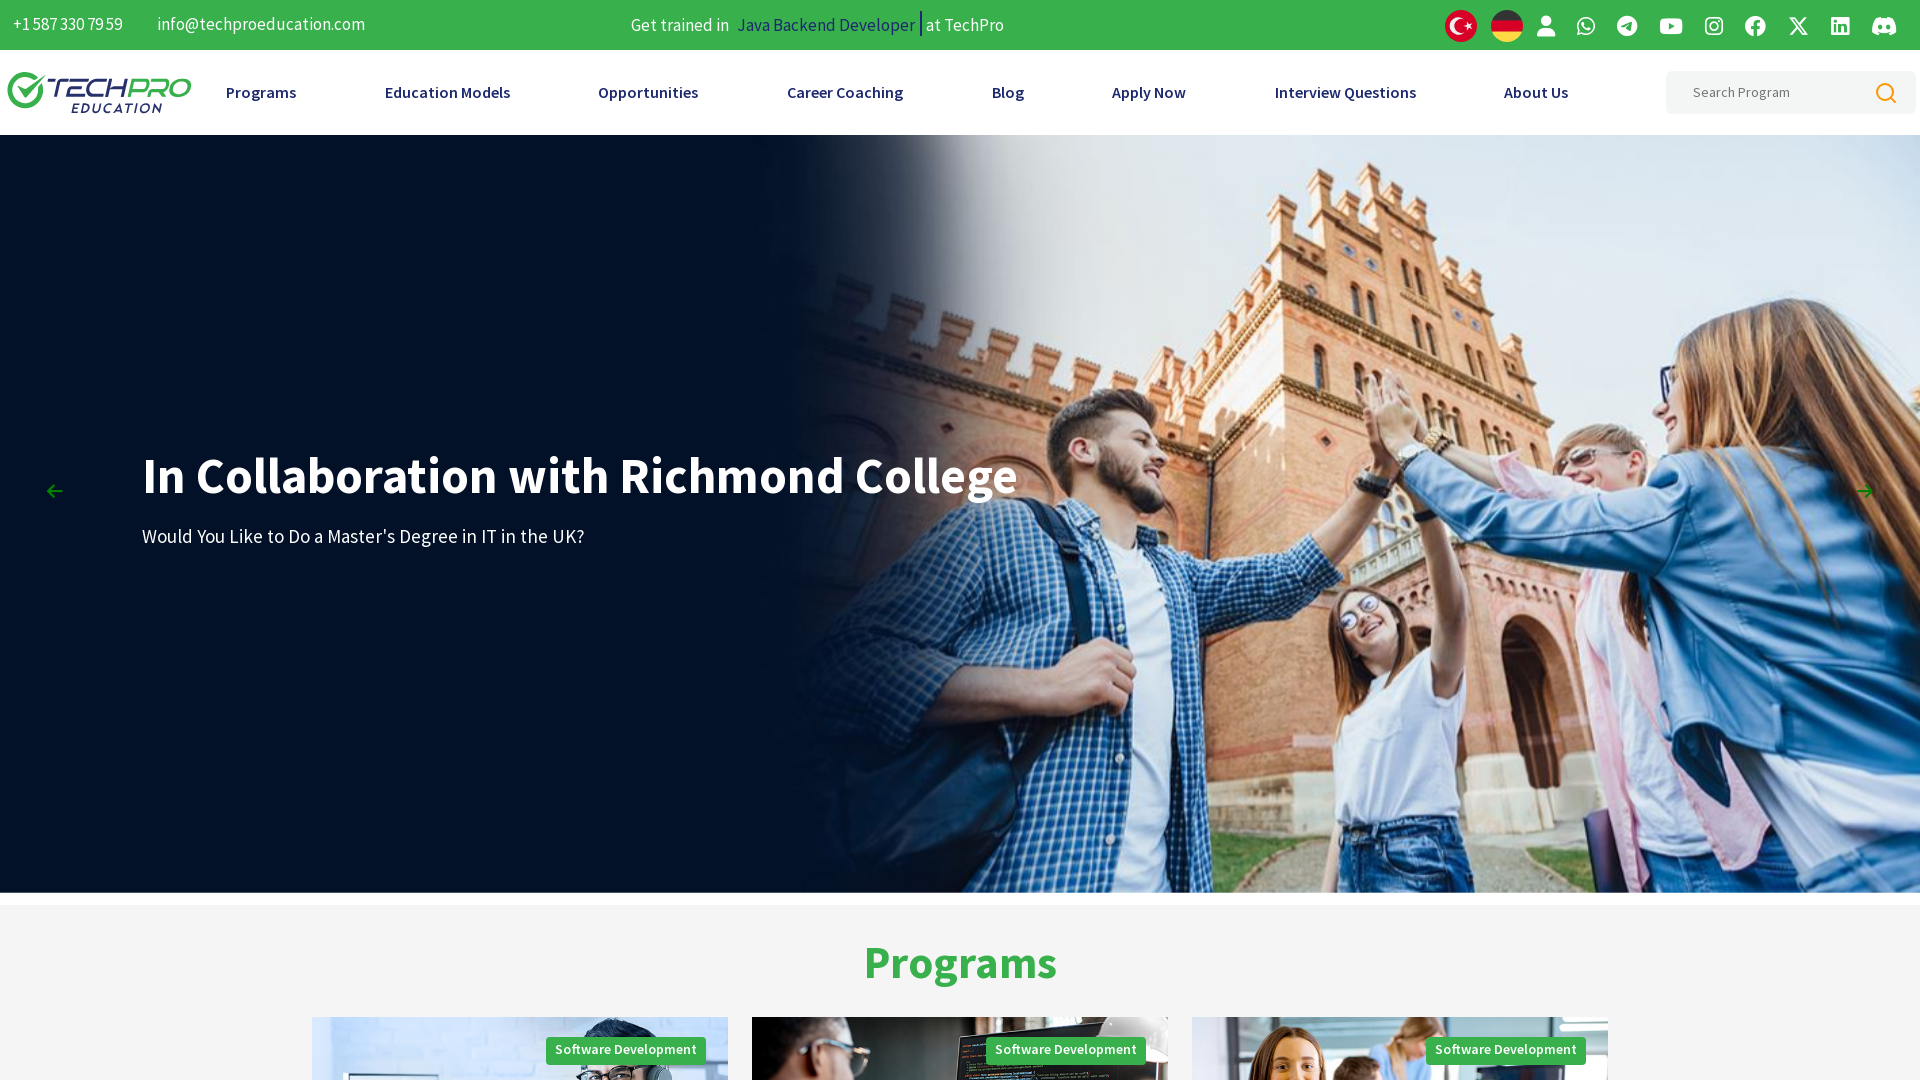

Set viewport to minimize simulation (100x100)
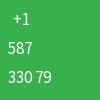

Waited 3 seconds after minimizing viewport
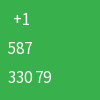

Set viewport to fullscreen simulation (1920x1080)
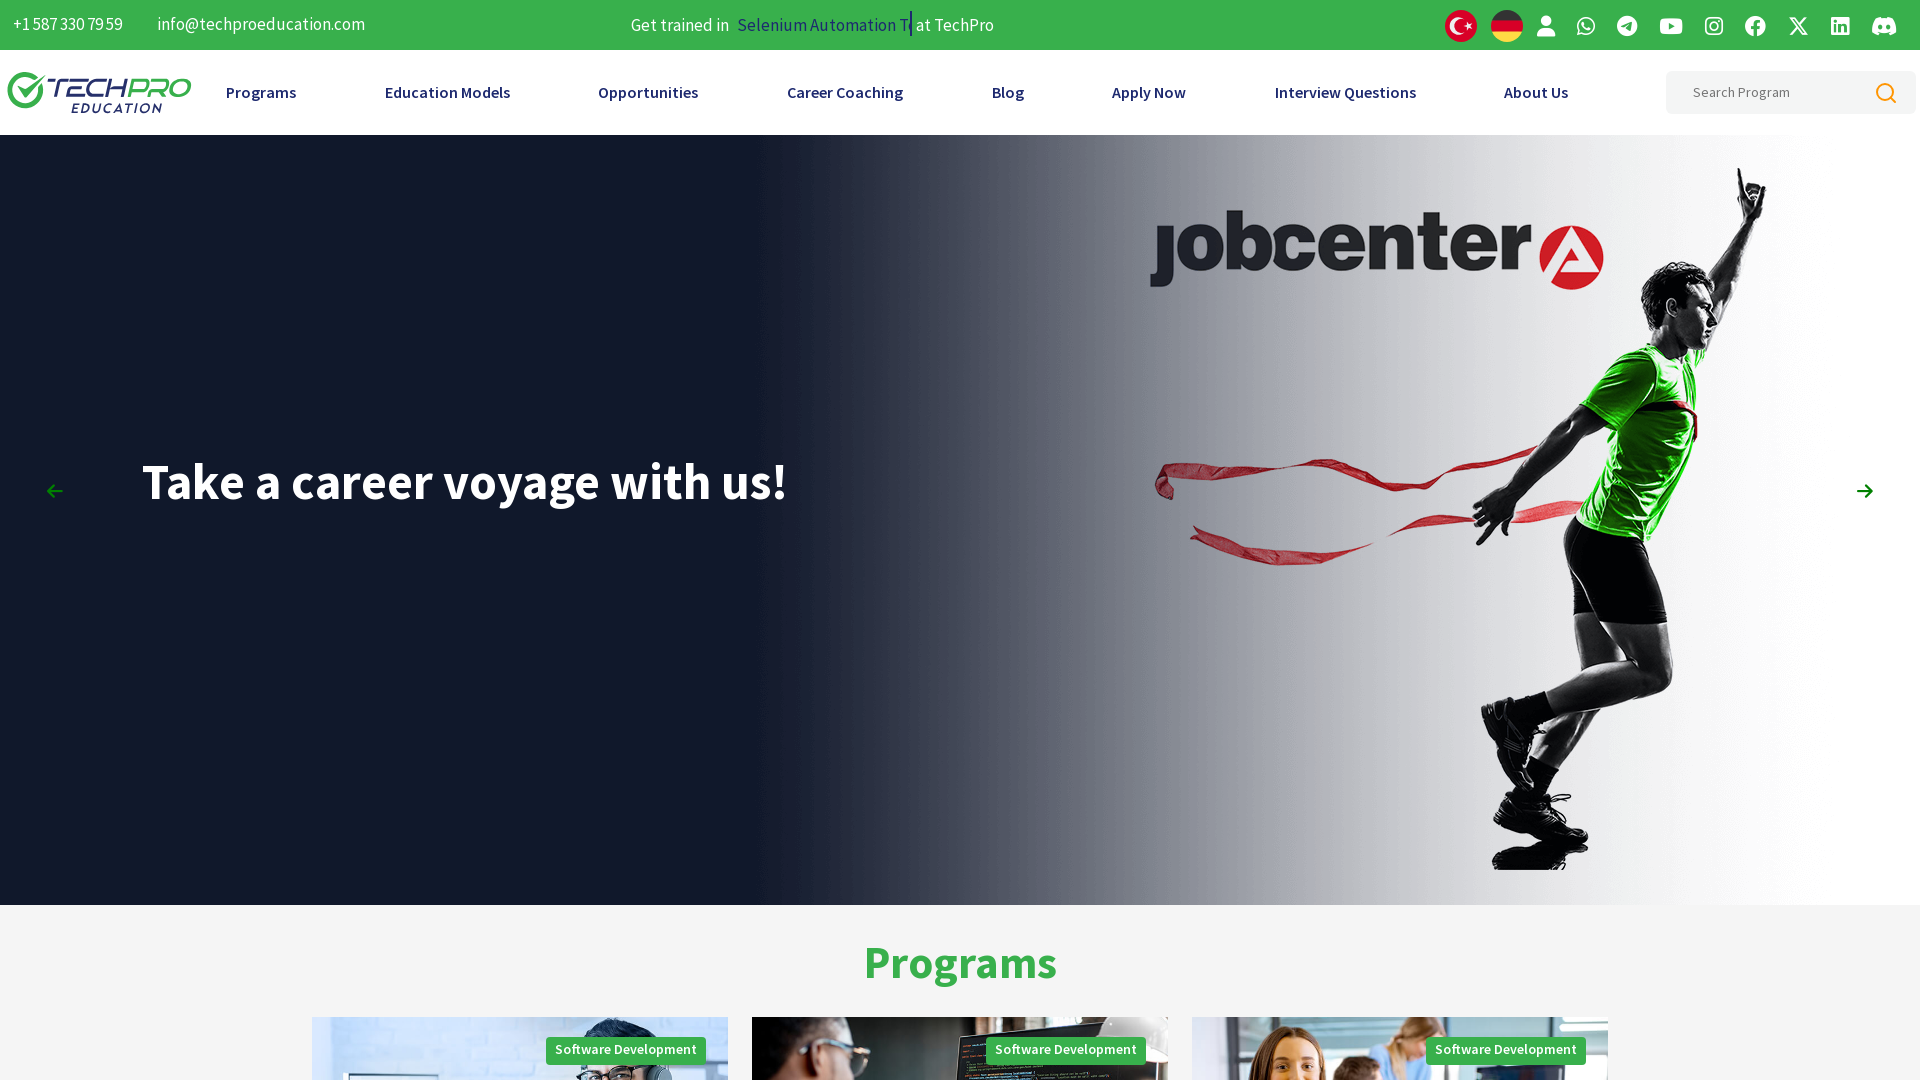

Waited 3 seconds after fullscreen operation
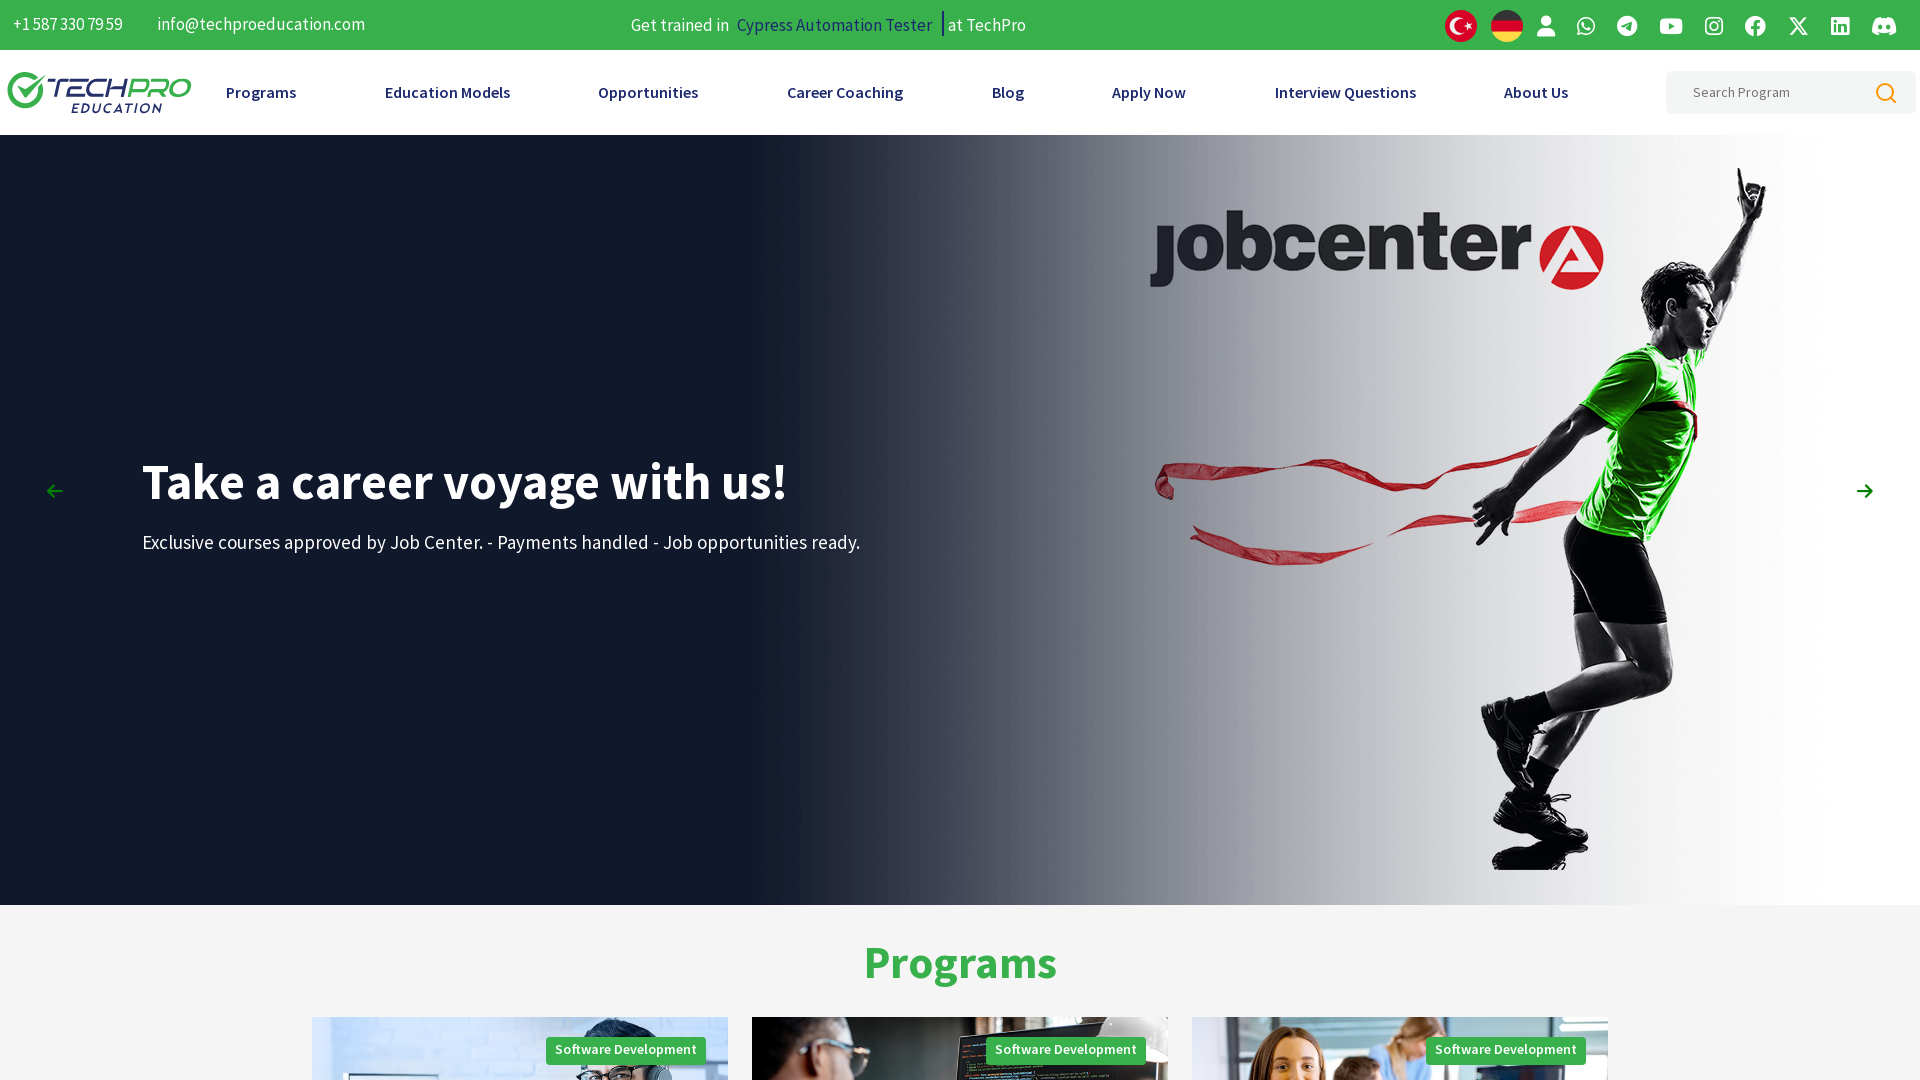

Set viewport to custom size (600x600)
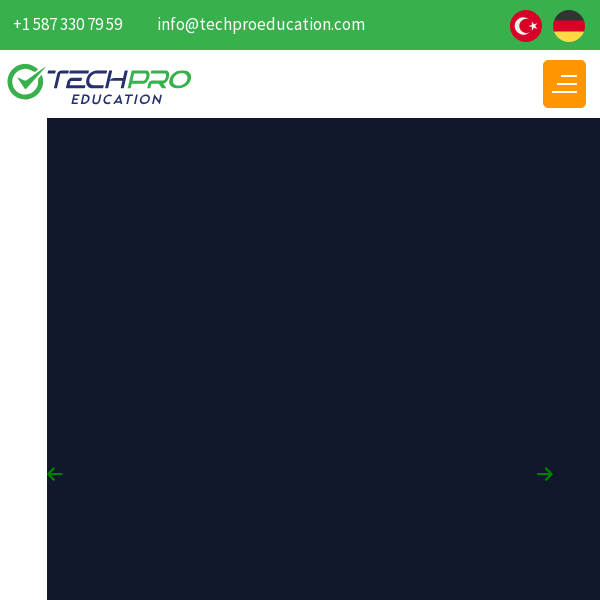

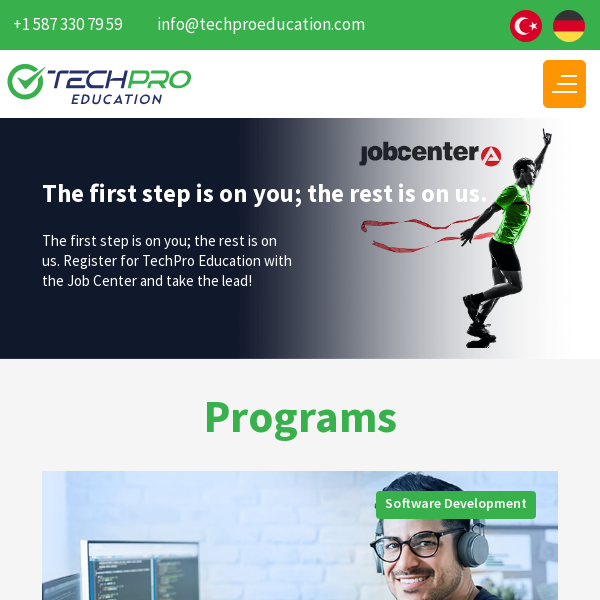